Clicks on the special offer button to view product details

Starting URL: https://advantageonlineshopping.com

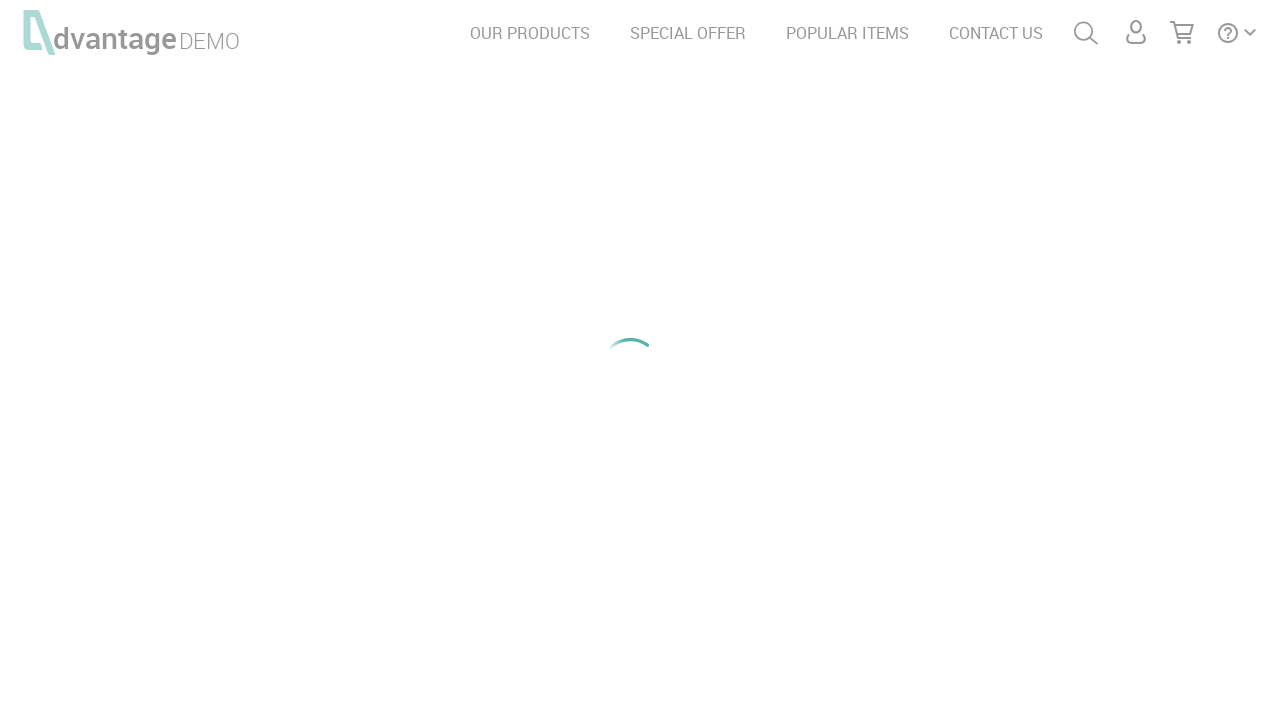

Waited for special offer button to become visible
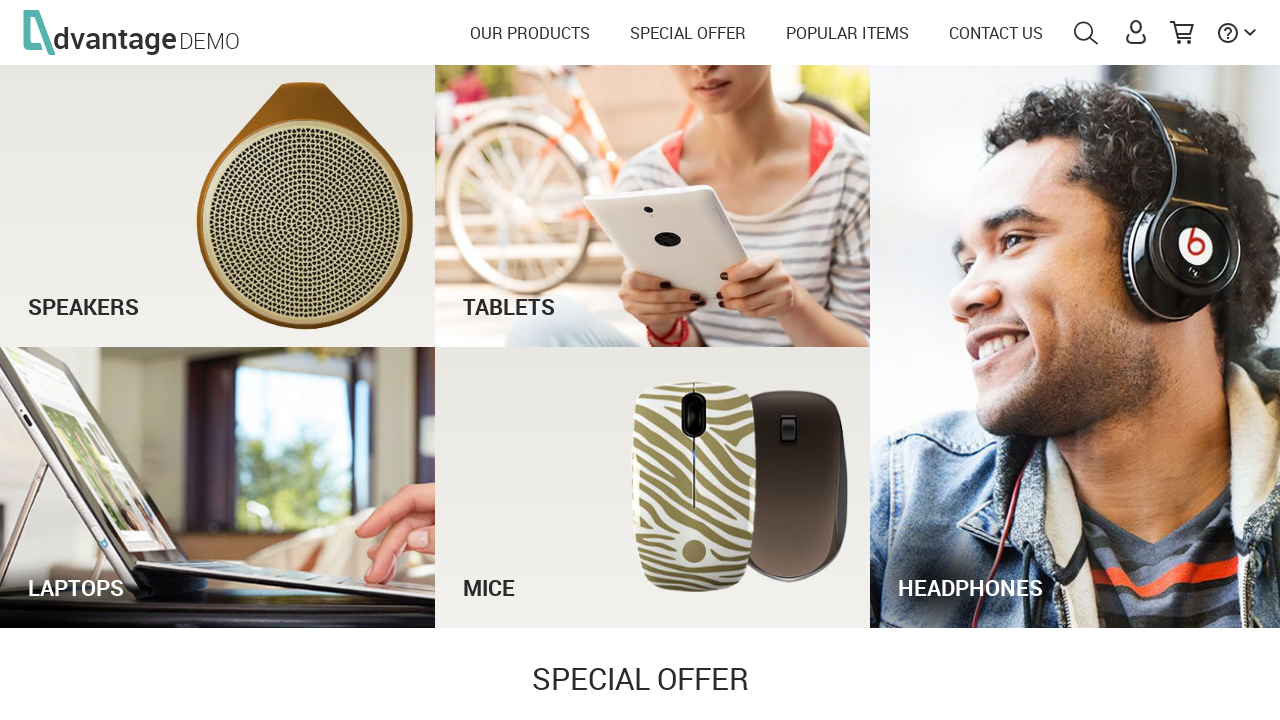

Clicked special offer button to view product details at (952, 360) on #see_offer_btn
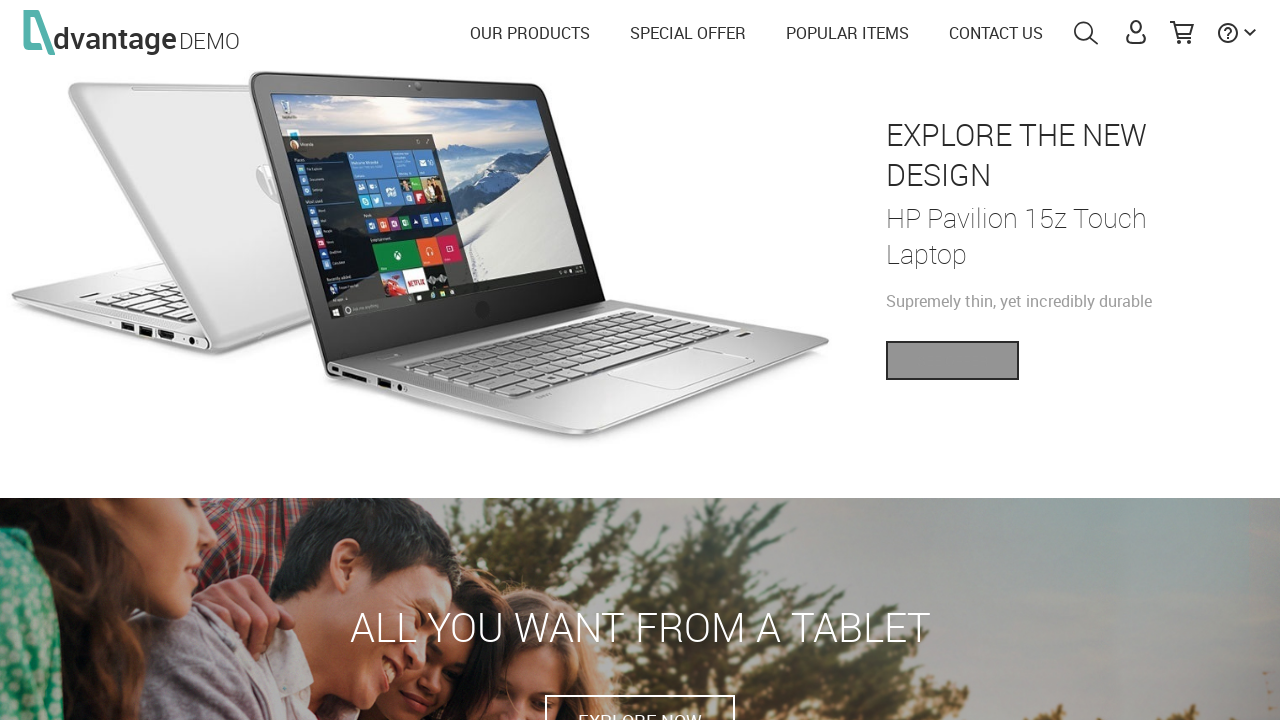

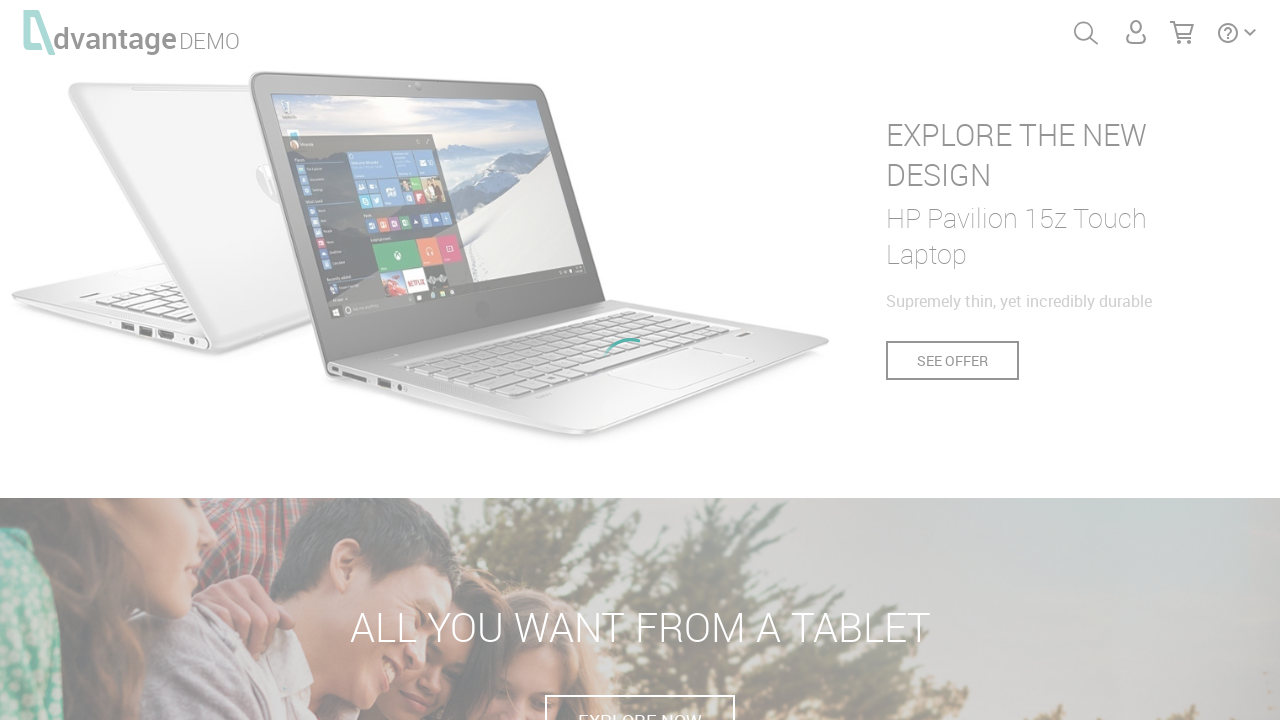